Navigates to a football statistics website, selects "All matches" view, filters by country using a dropdown, and verifies match data is displayed

Starting URL: https://www.adamchoi.co.uk/overs/detailed

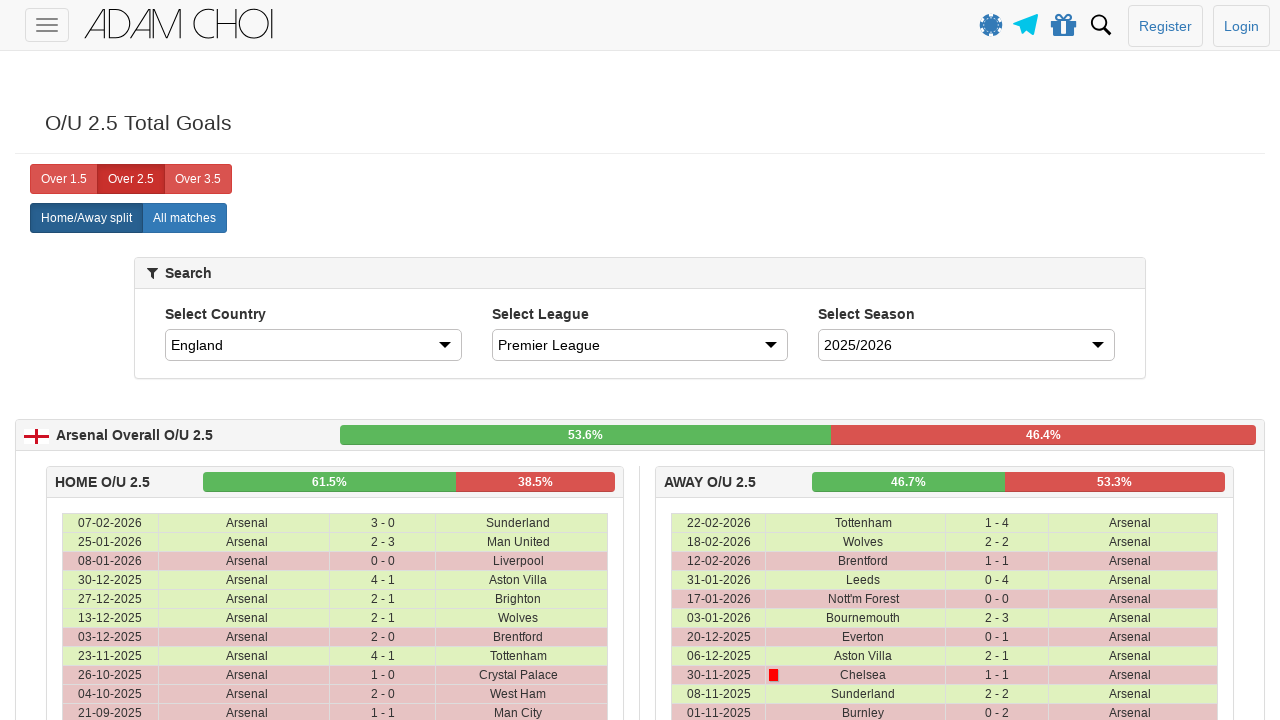

Clicked 'All matches' button to show all matches at (184, 218) on xpath=//label[@analytics-event="All matches"]
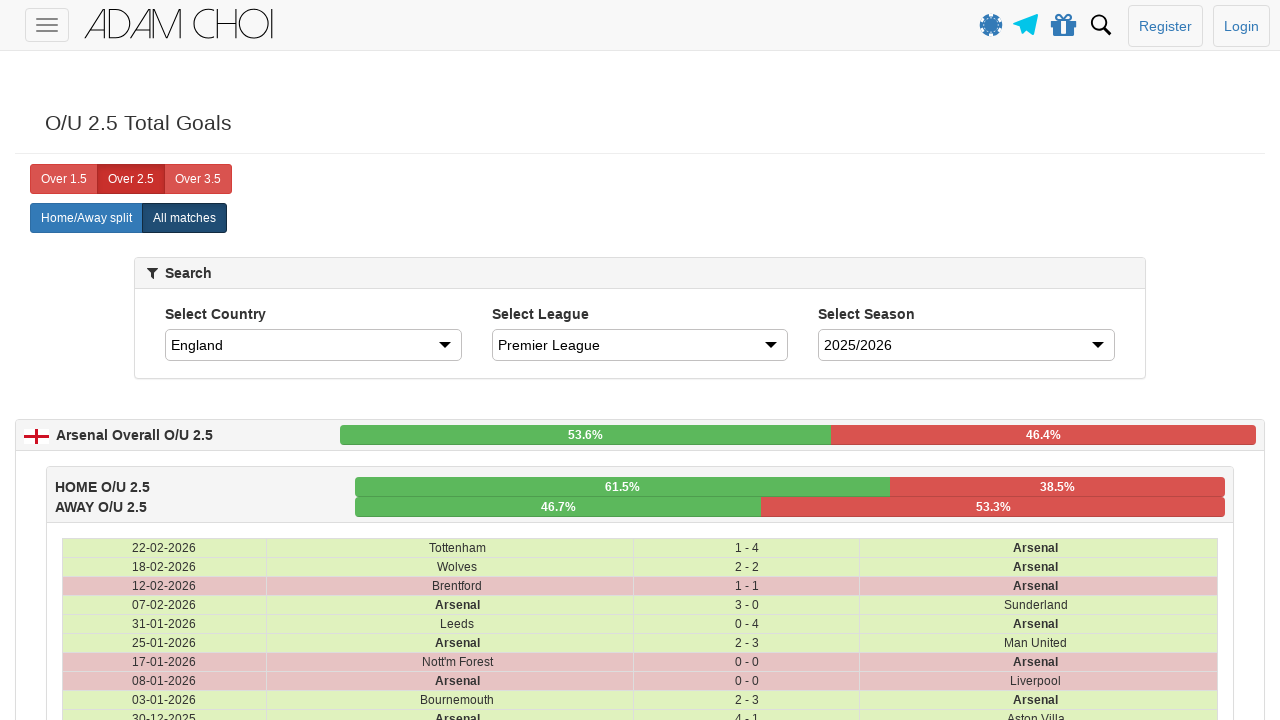

Selected 'Spain' from country dropdown on #country
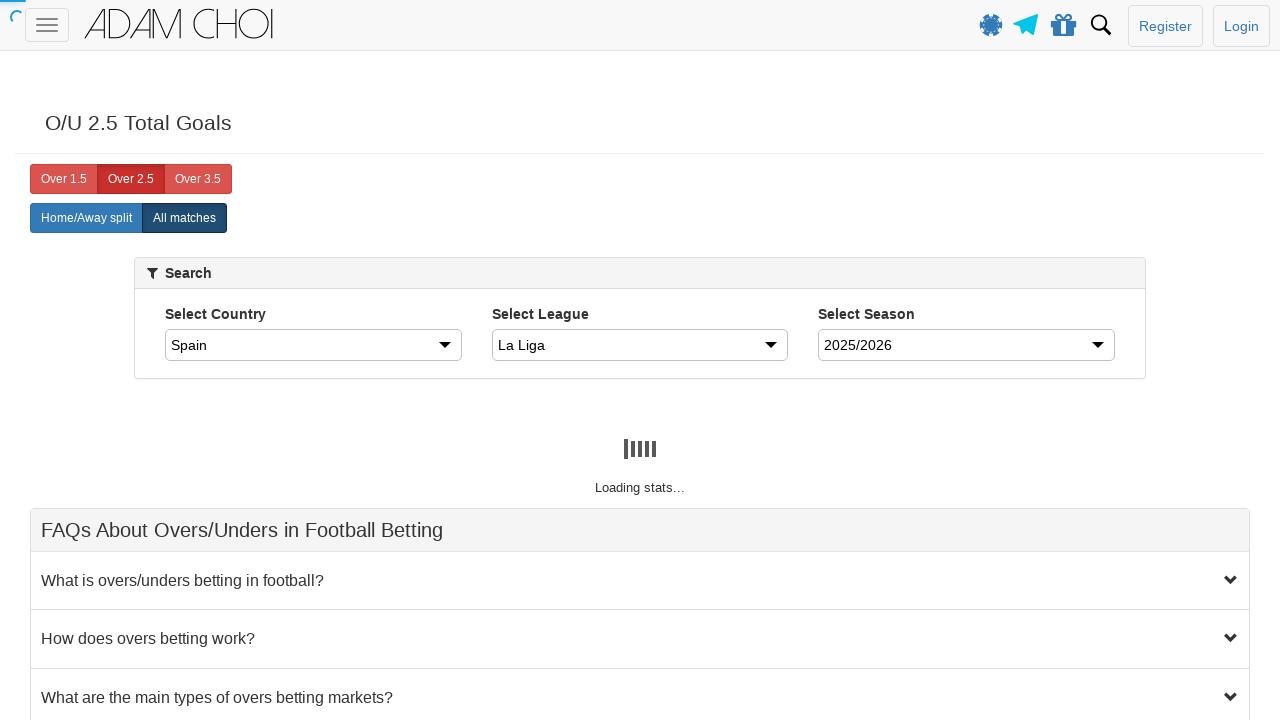

Match data table rows loaded
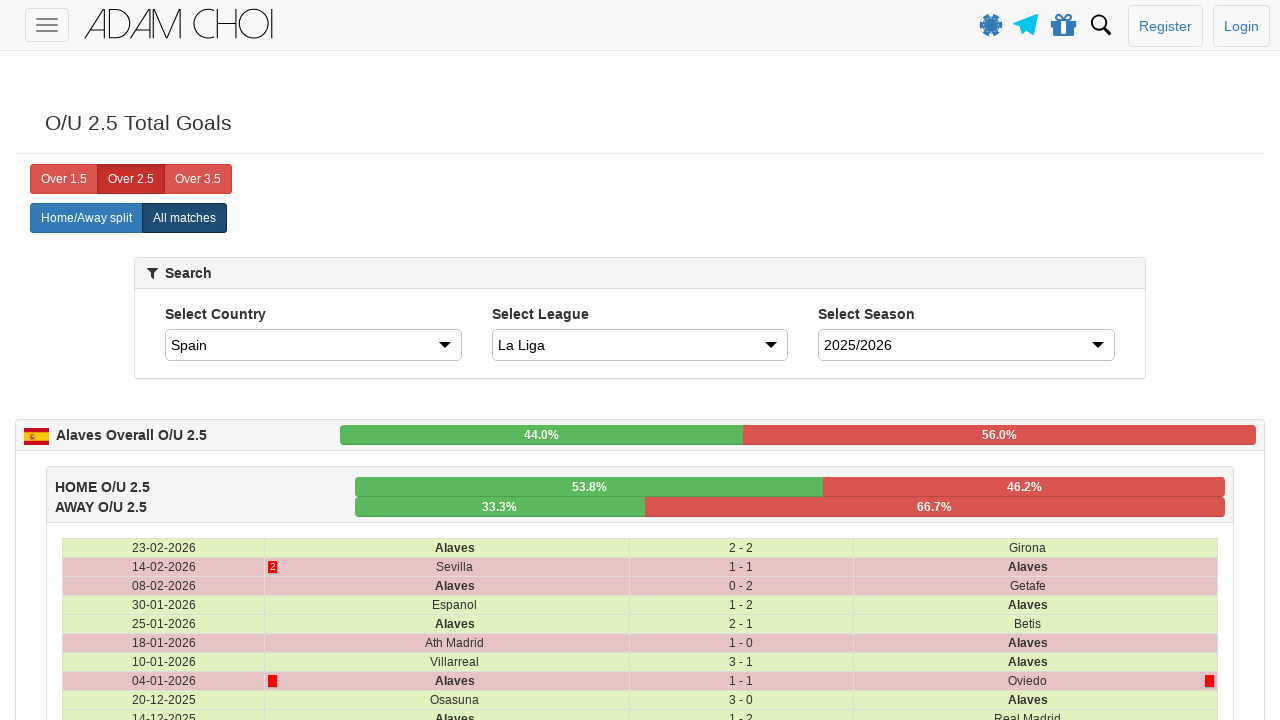

Match data table cells are present - data verification complete
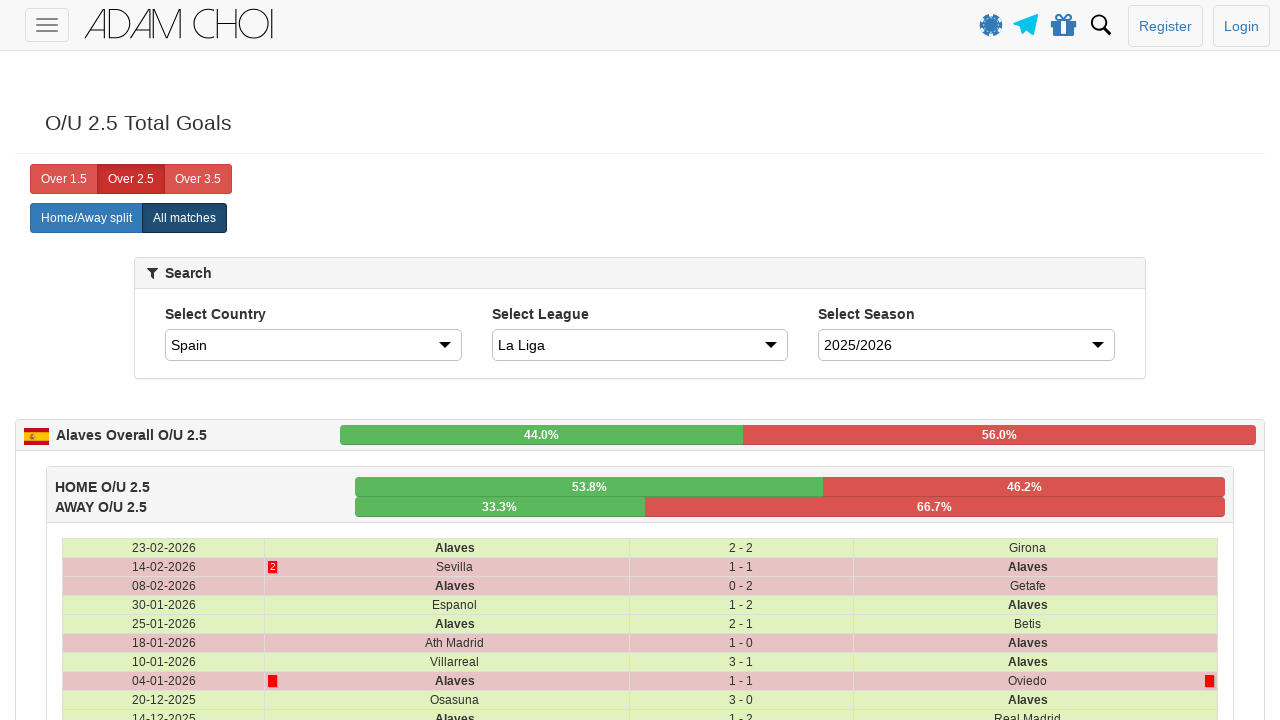

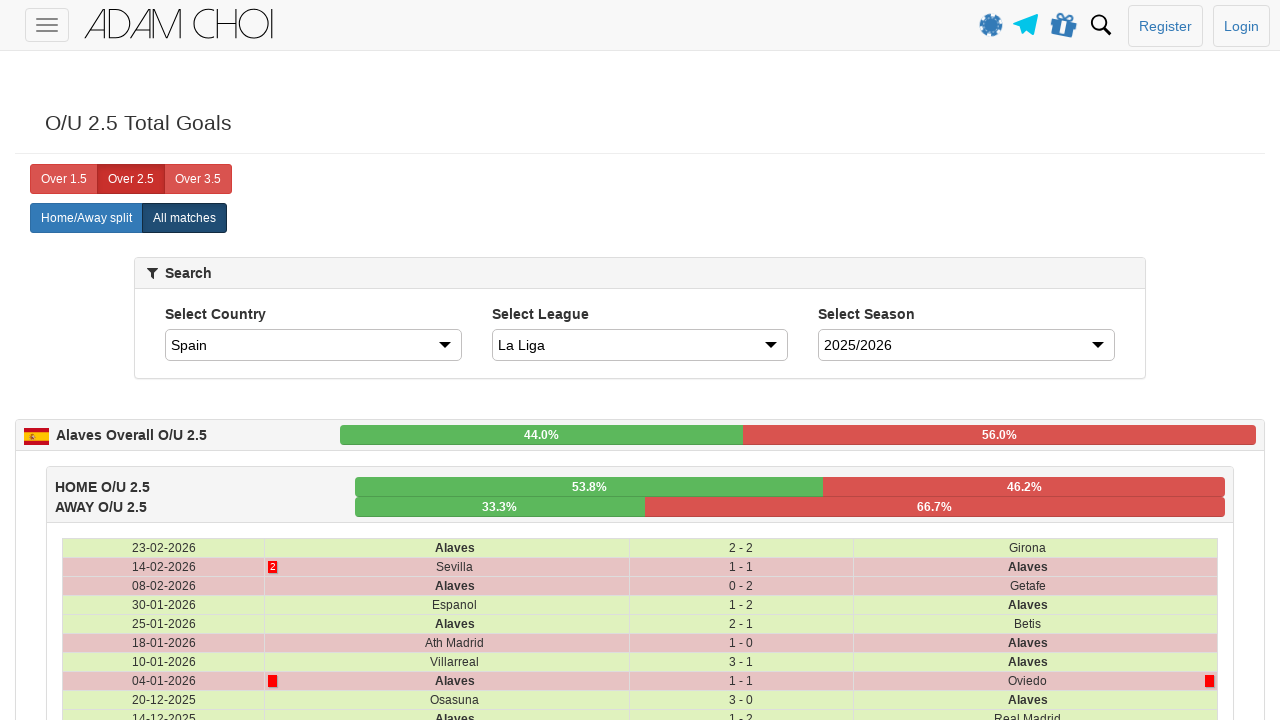